Tests navigating to a URL by going to DuckDuckGo and then navigating to another URL

Starting URL: https://duckduckgo.com/?

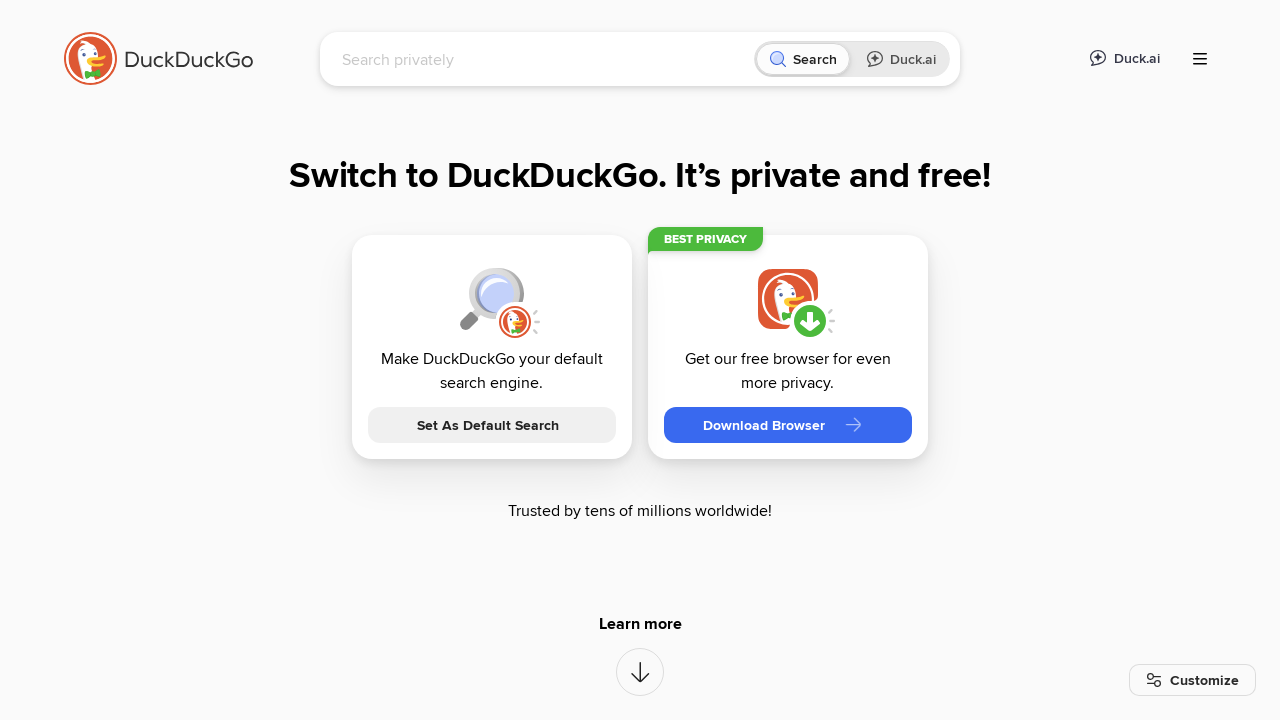

DuckDuckGo page loaded and DOM content rendered
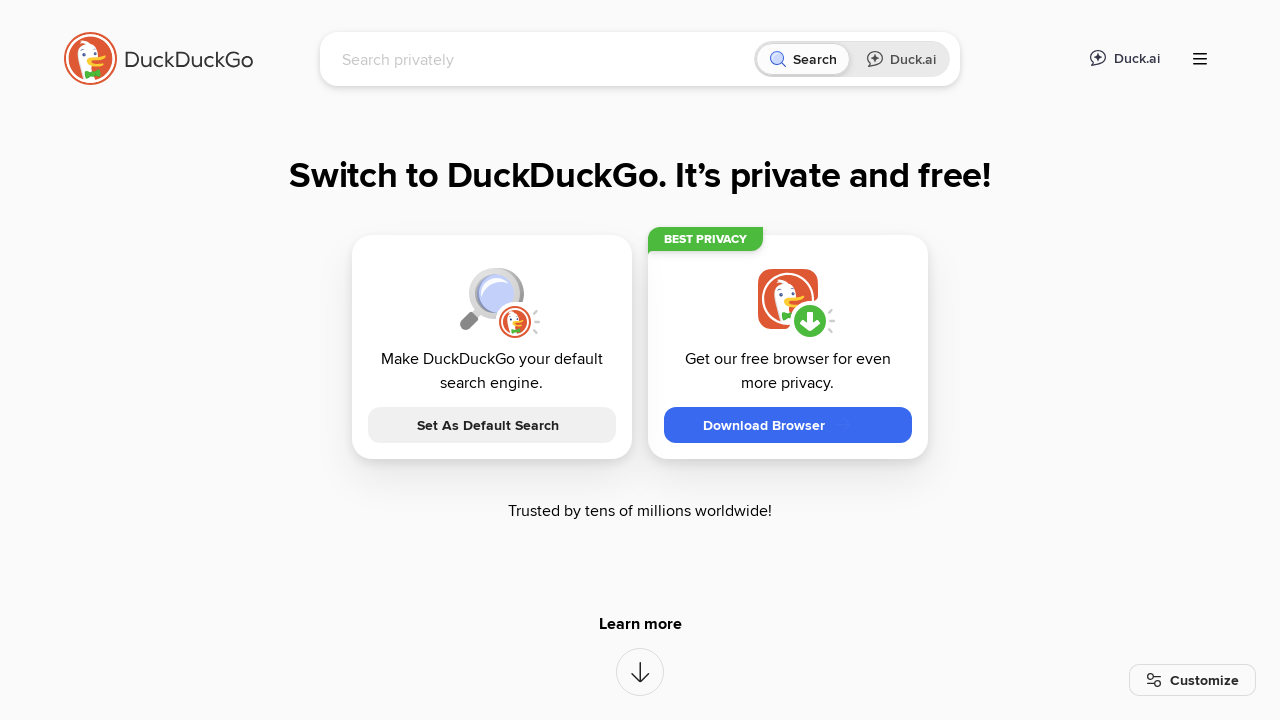

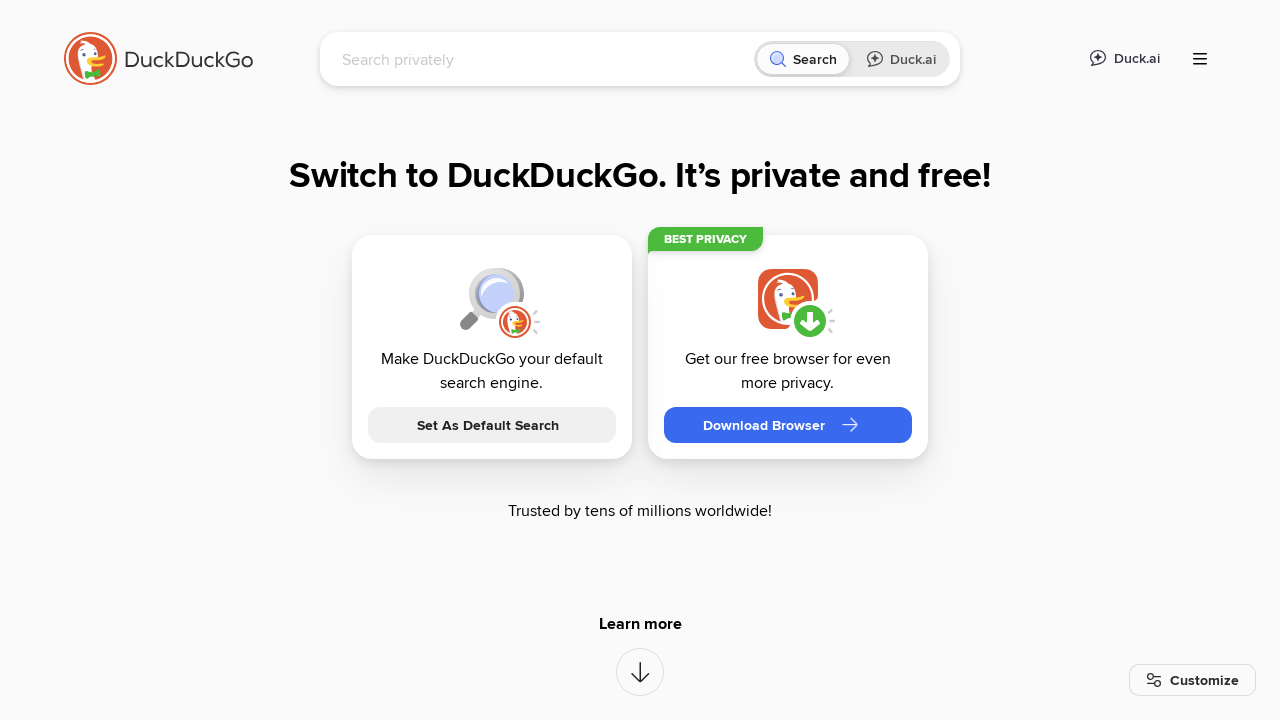